Tests feeding a cat by entering catnips amount and clicking feed button

Starting URL: https://cs1632.appspot.com//

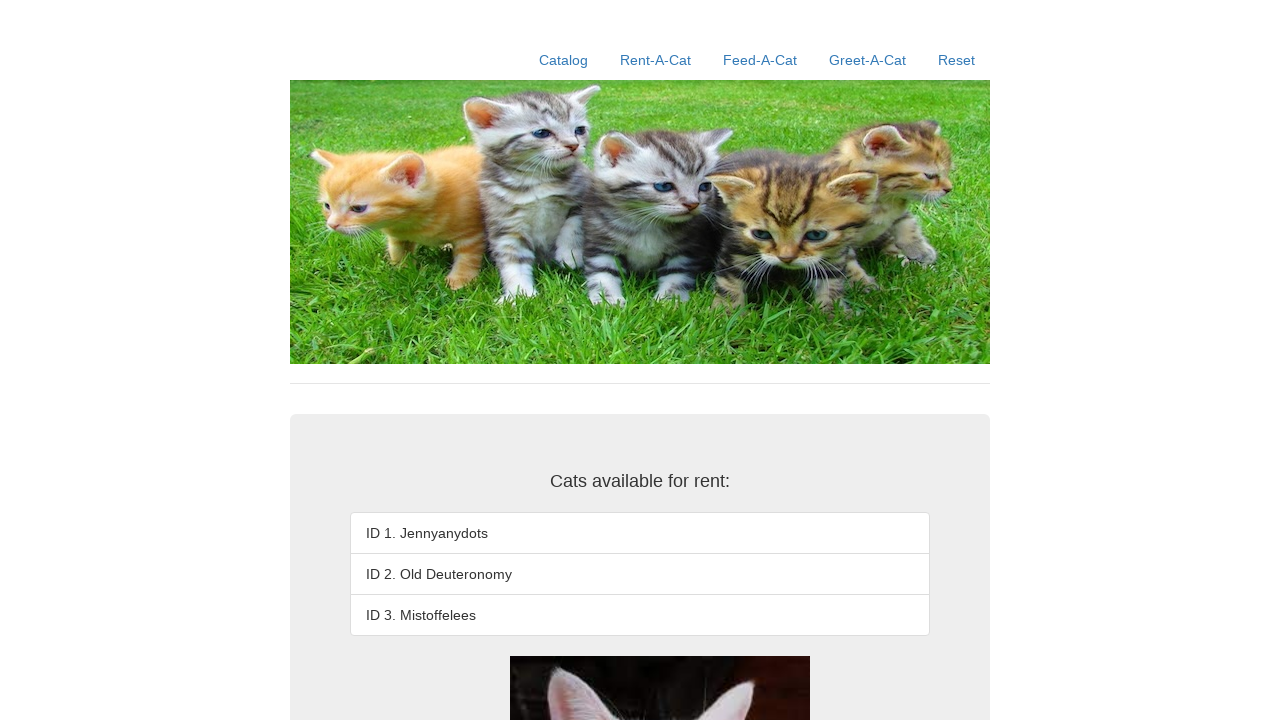

Set cookies via JavaScript
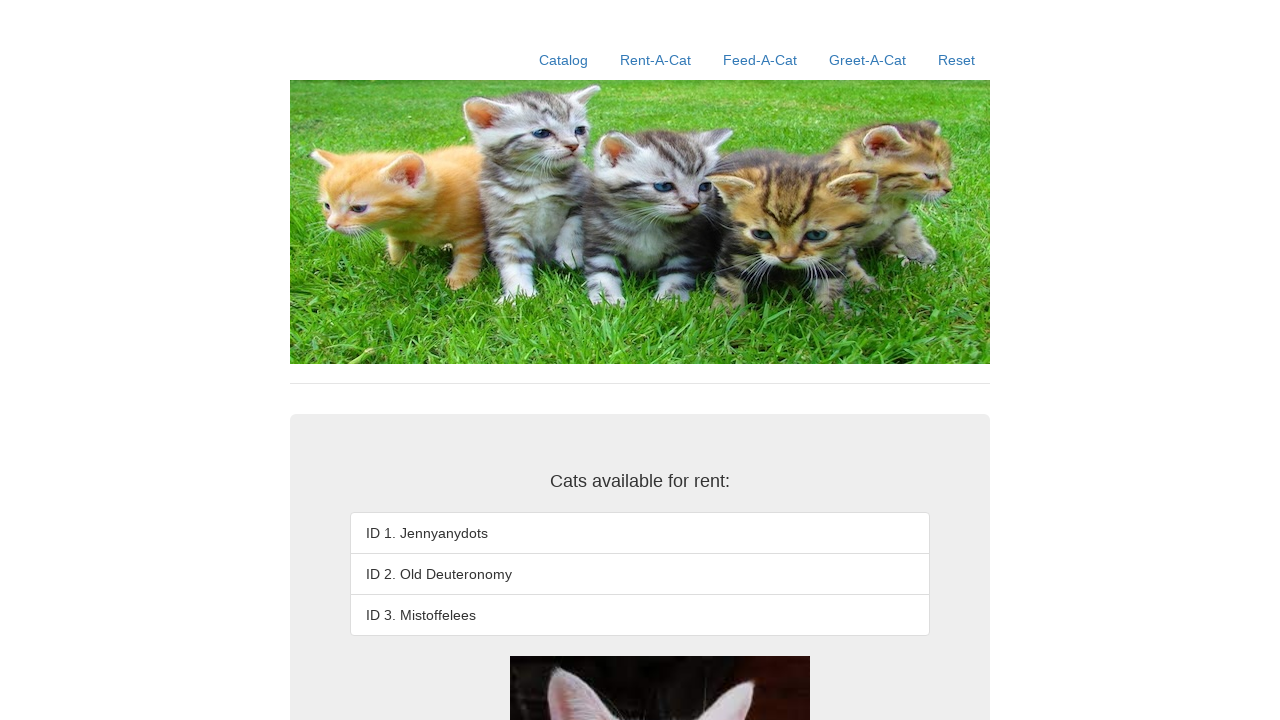

Clicked on Feed-A-Cat link at (760, 60) on text=Feed-A-Cat
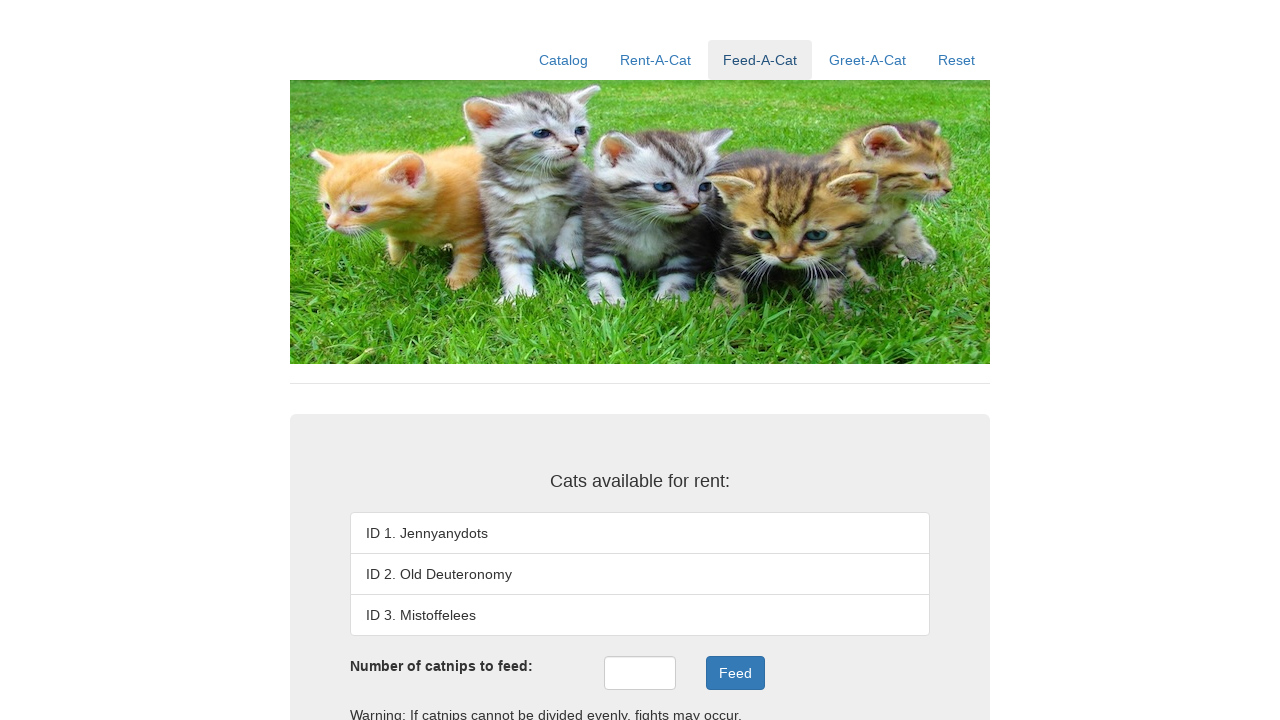

Entered 6 catnips amount in the catnips field on #catnips
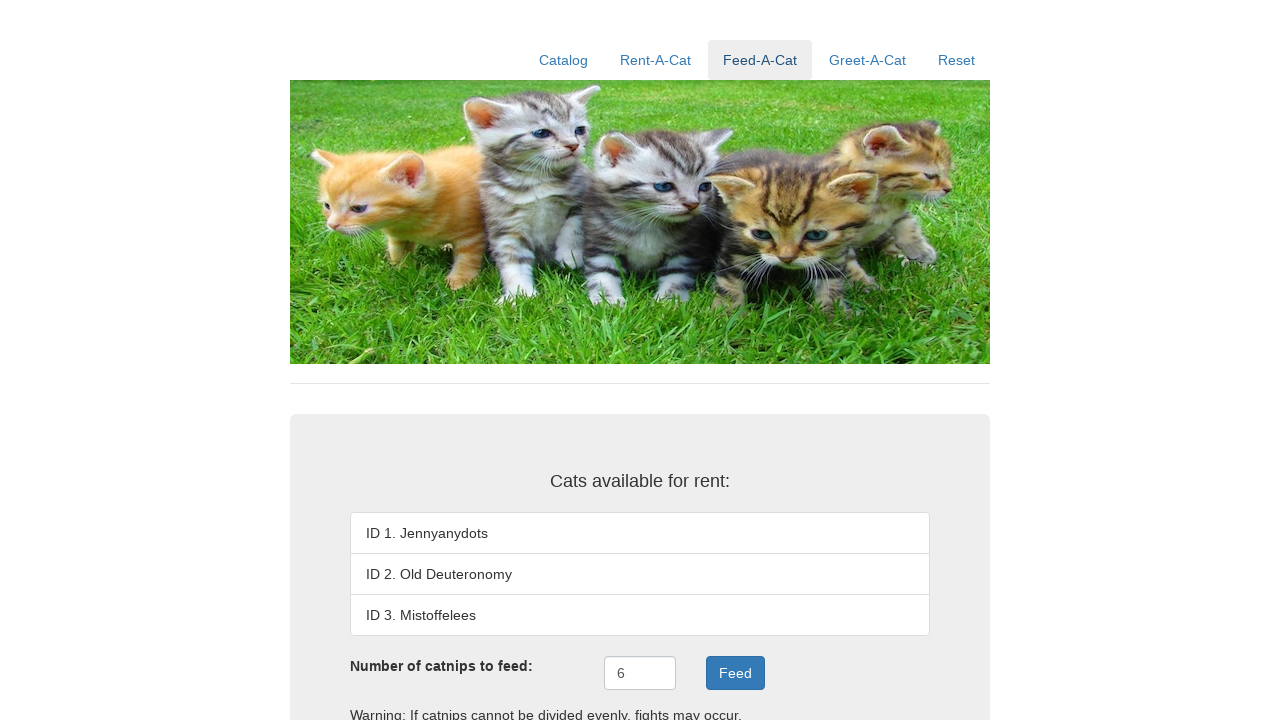

Clicked Feed button to feed the cat at (735, 673) on button:has-text('Feed')
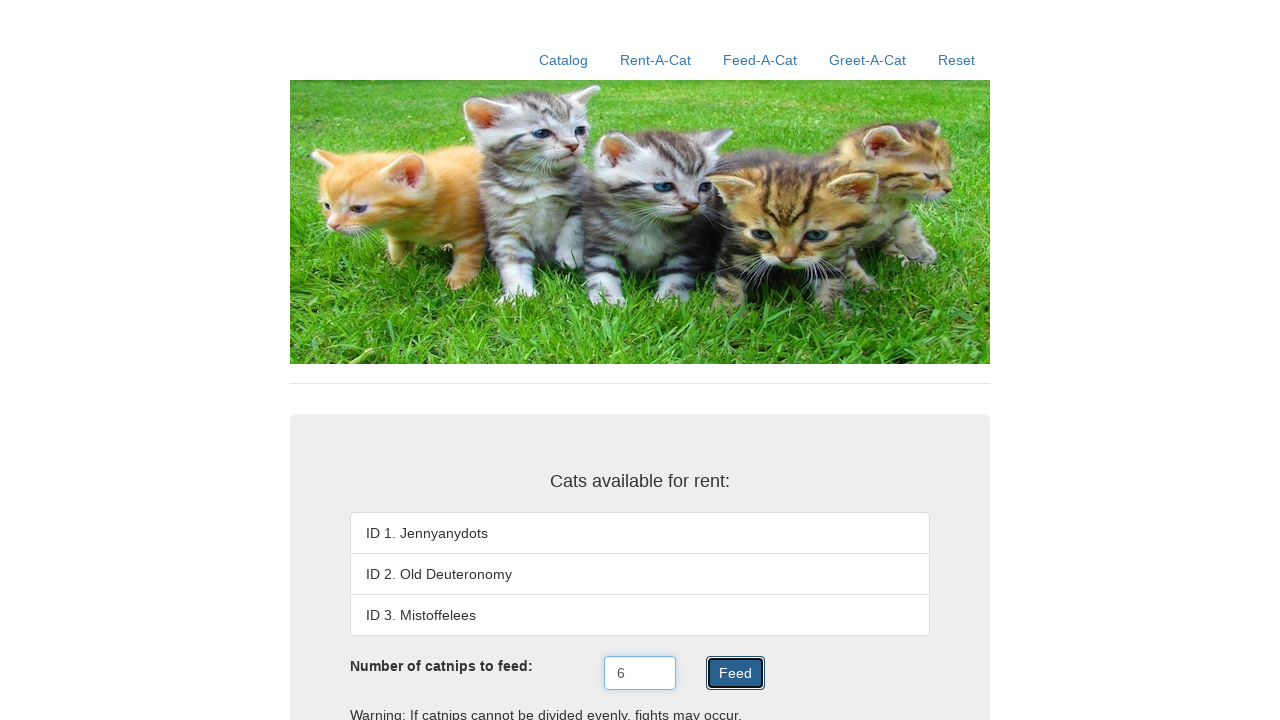

Feed result confirmed - cat ate the catnips with 'Nom, nom, nom.'
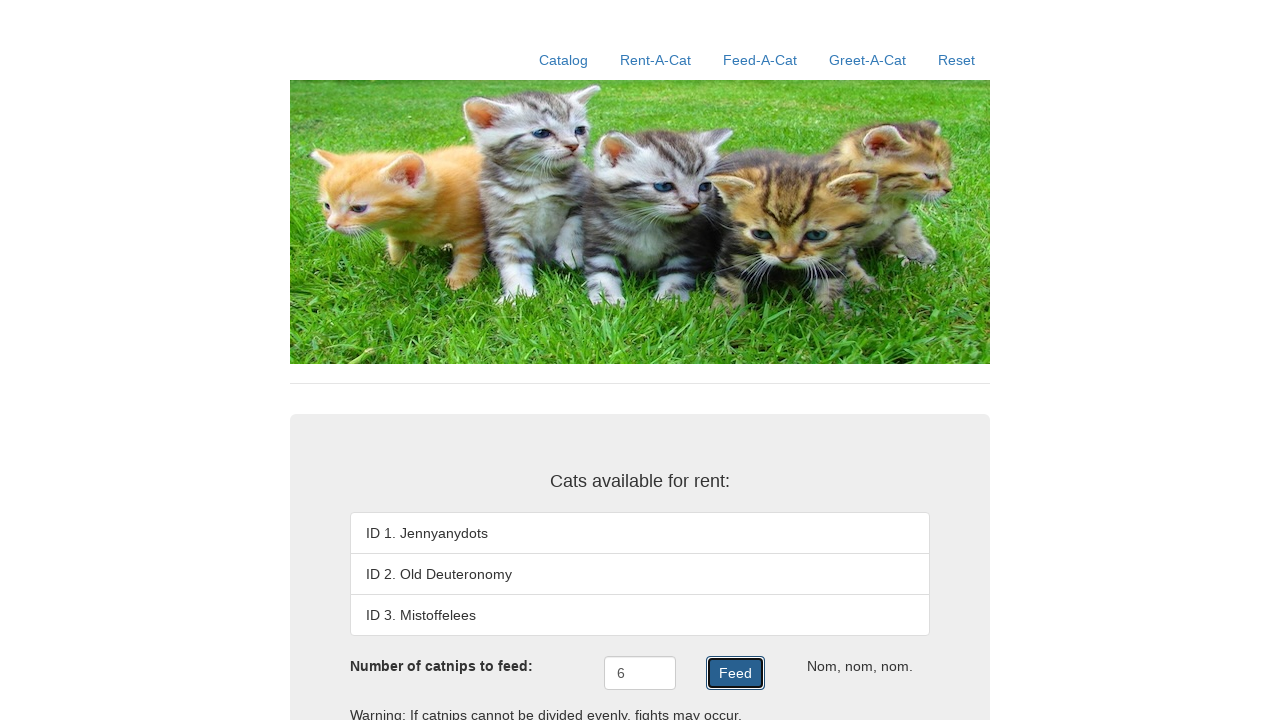

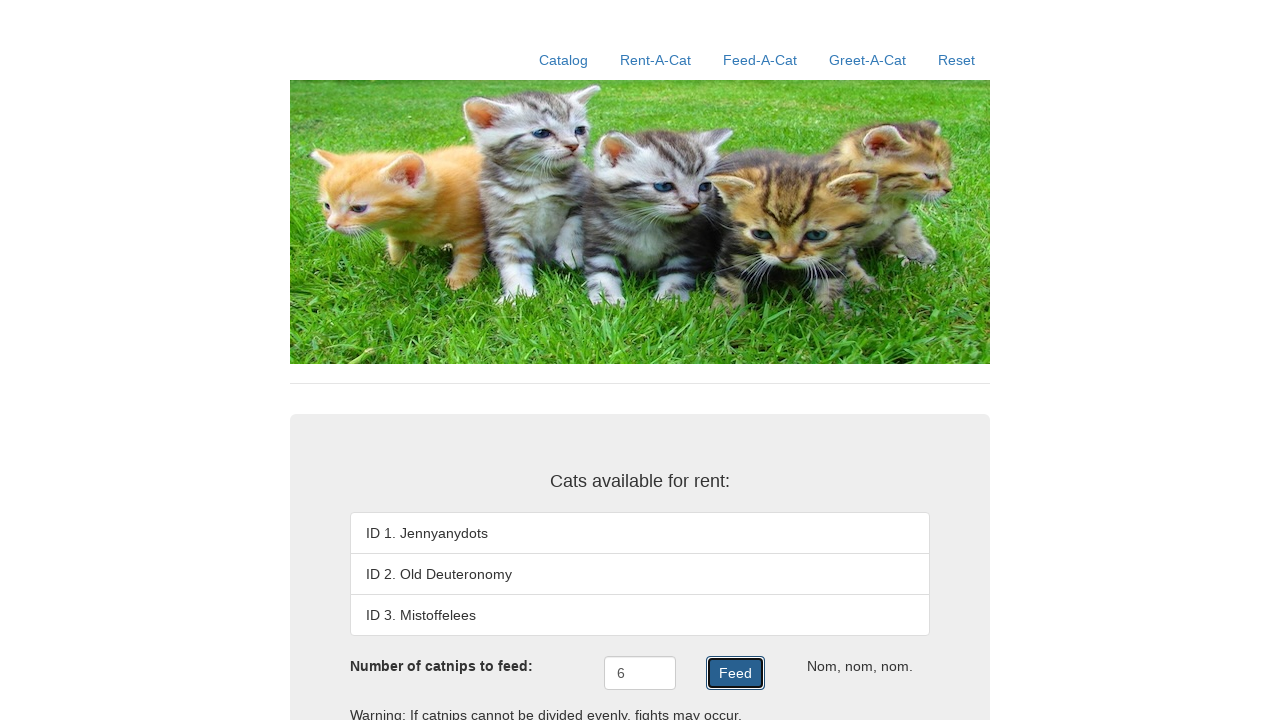